Tests that entering a valid number with non-perfect square root shows correct calculation in alert

Starting URL: https://kristinek.github.io/site/tasks/enter_a_number

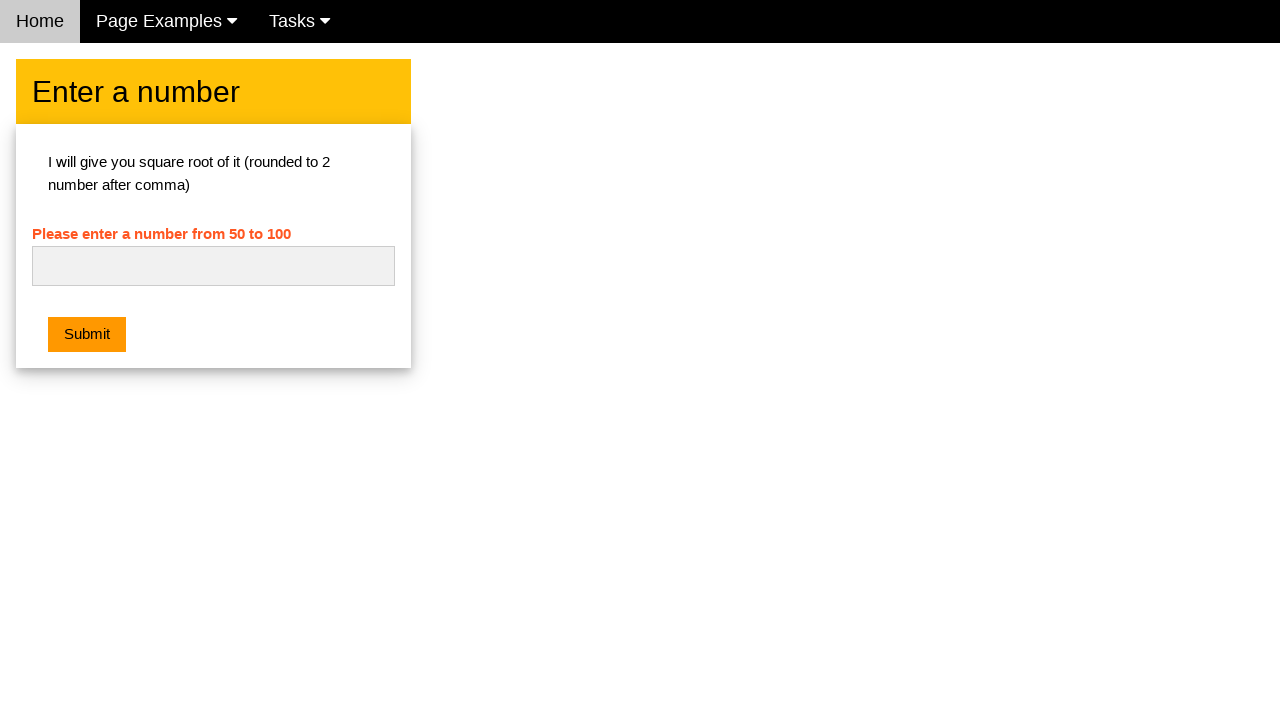

Filled number input field with '70' on #numb
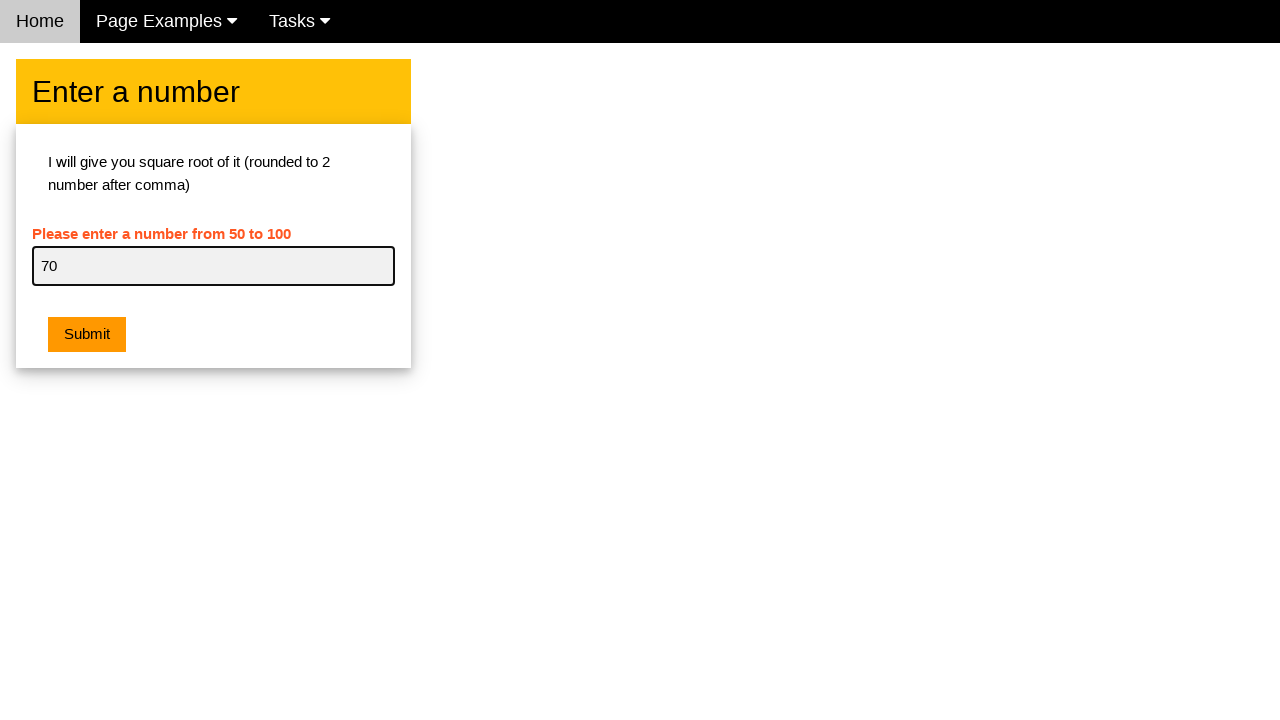

Set up dialog handler to accept alerts
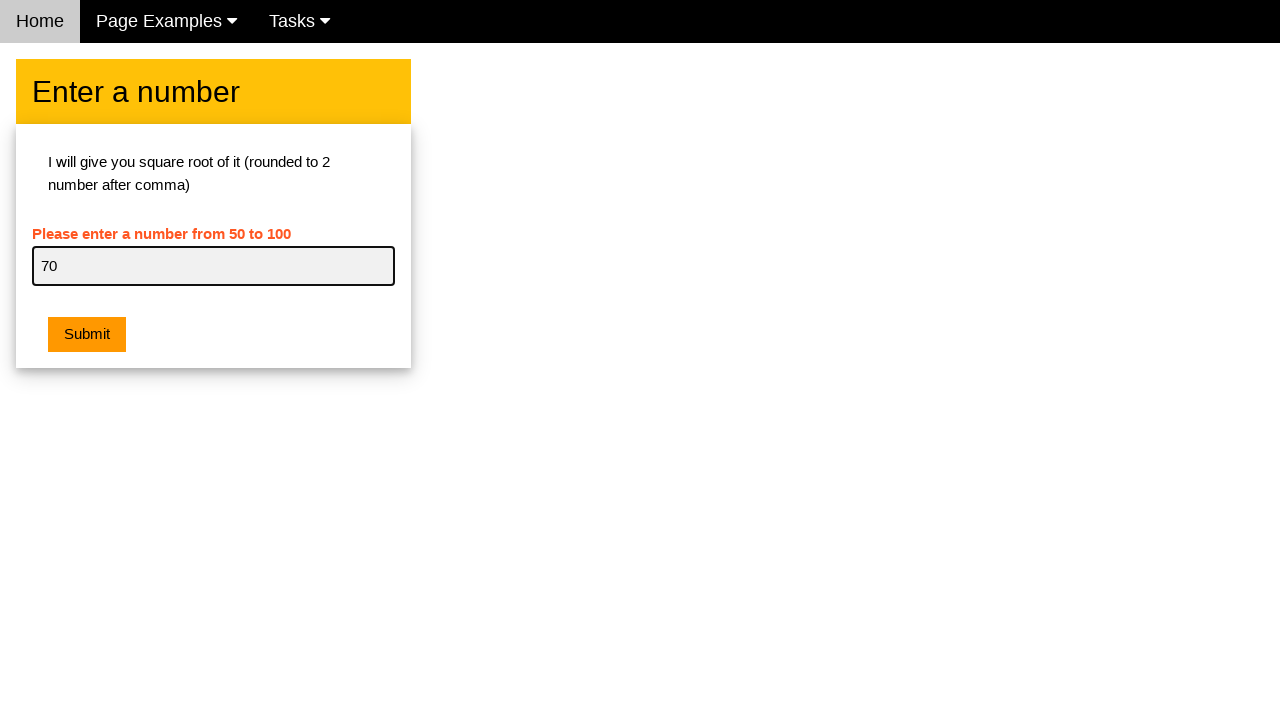

Clicked submit button and alert dialog appeared at (87, 335) on .w3-btn
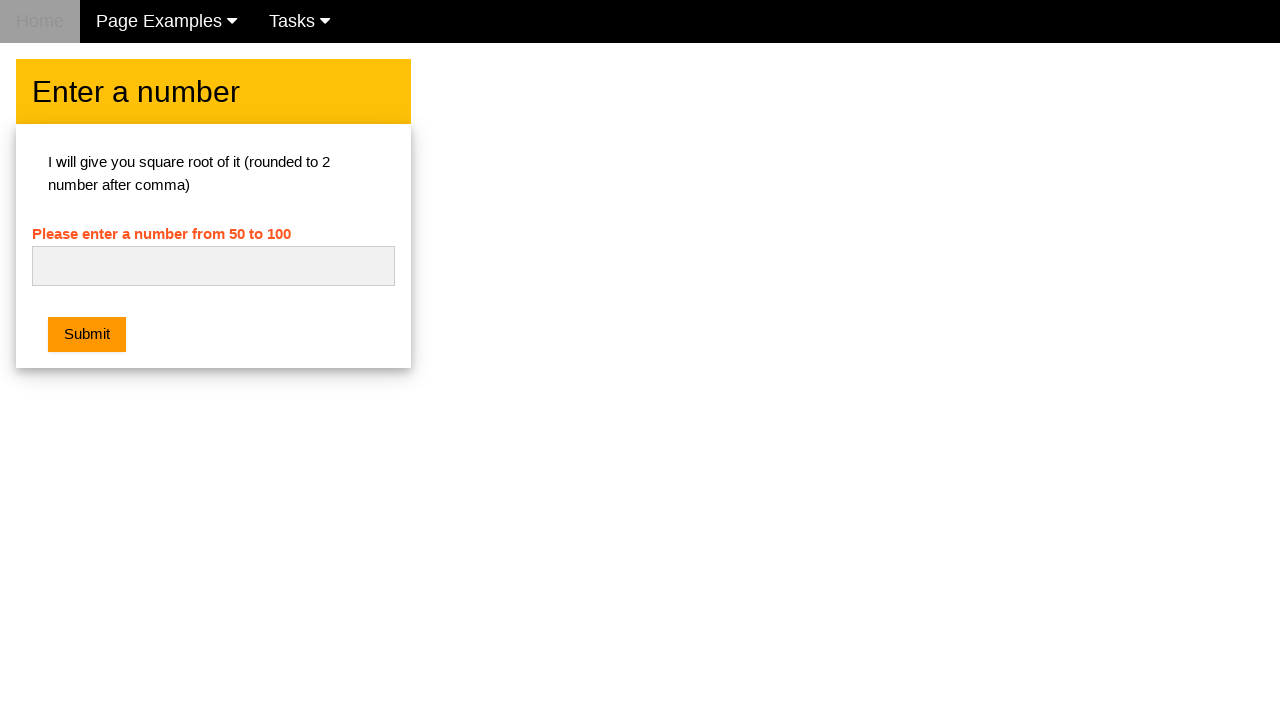

Captured dialog object from event
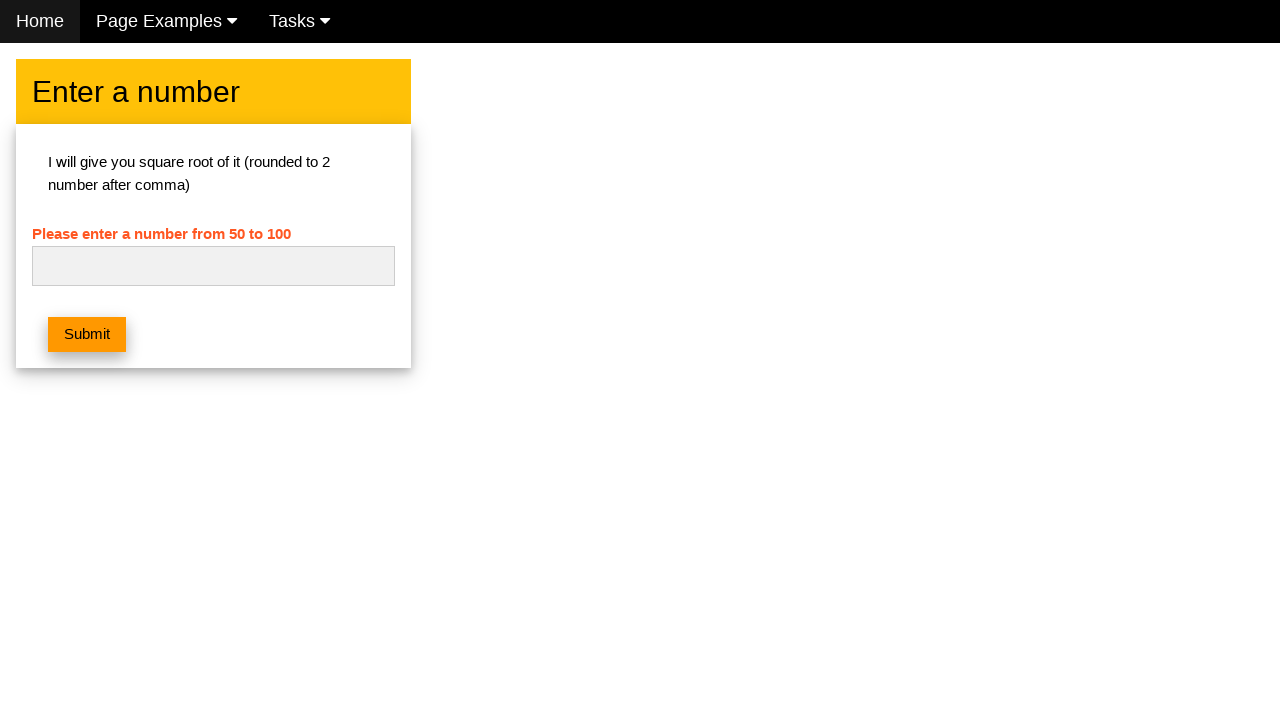

Verified alert message shows correct square root calculation: 'Square root of 70 is 8.37'
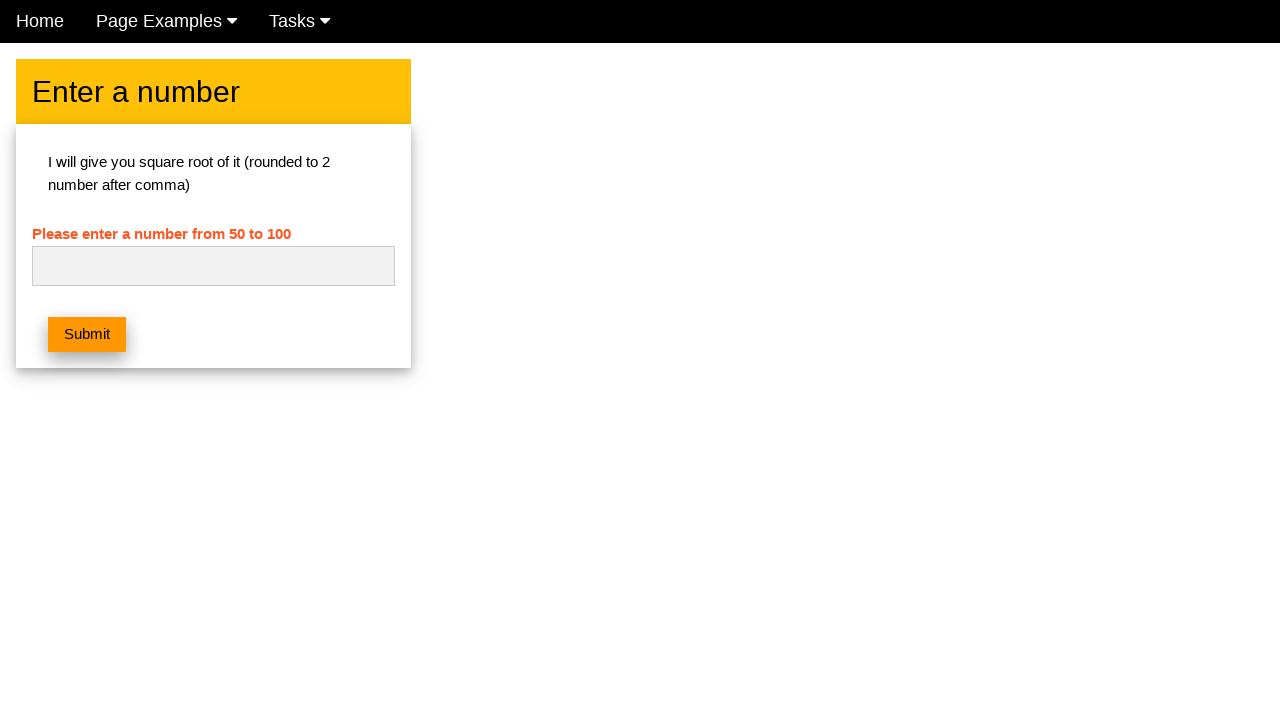

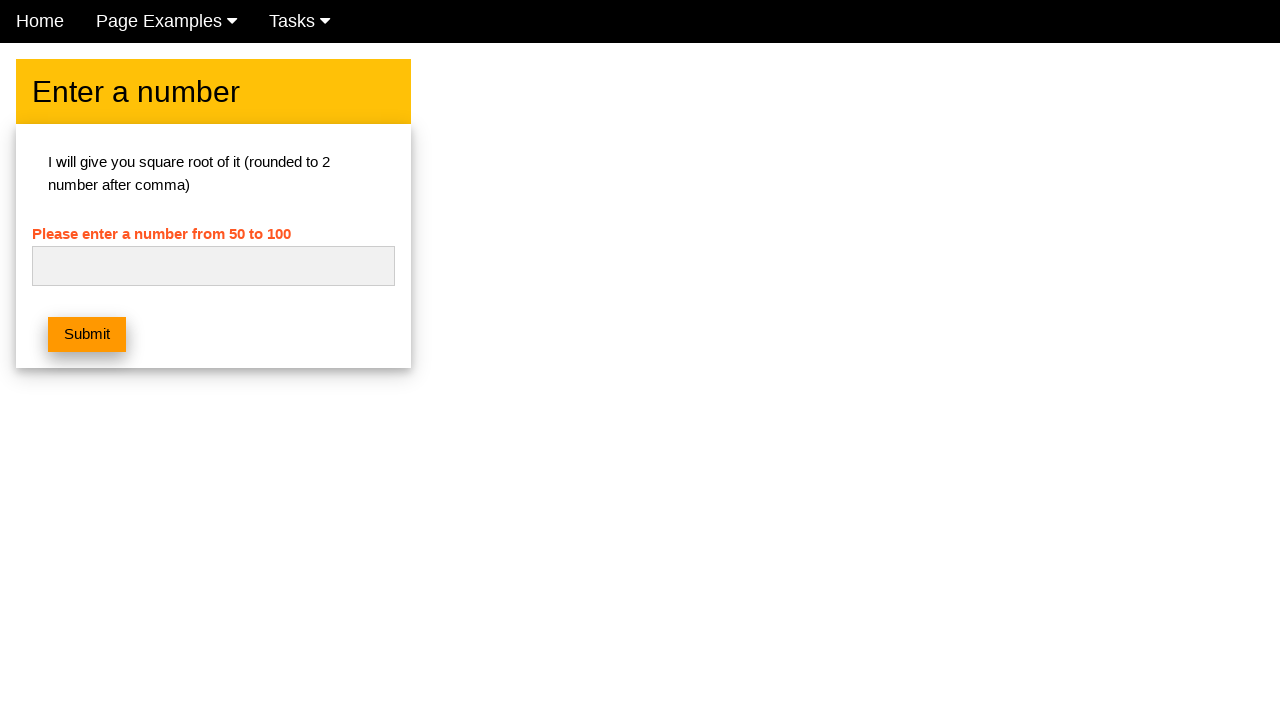